Tests that the browser back button works correctly with todo filters

Starting URL: https://demo.playwright.dev/todomvc

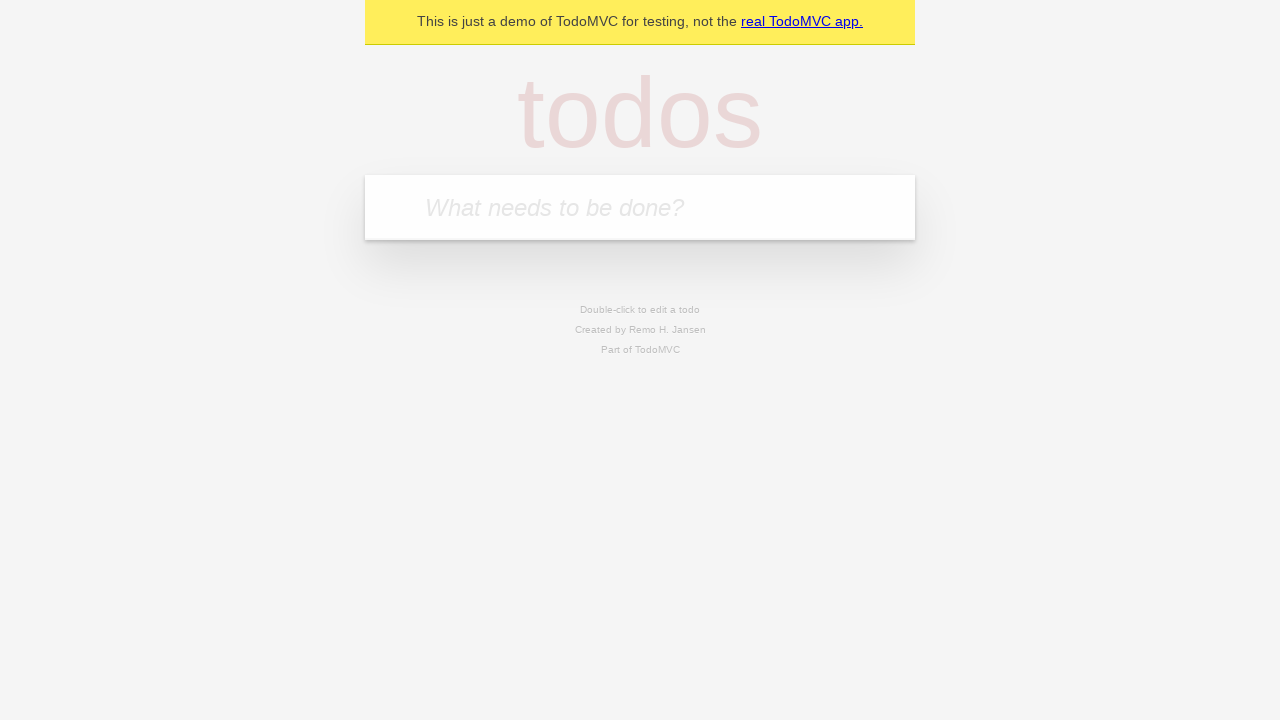

Filled todo input with 'buy some cheese' on internal:attr=[placeholder="What needs to be done?"i]
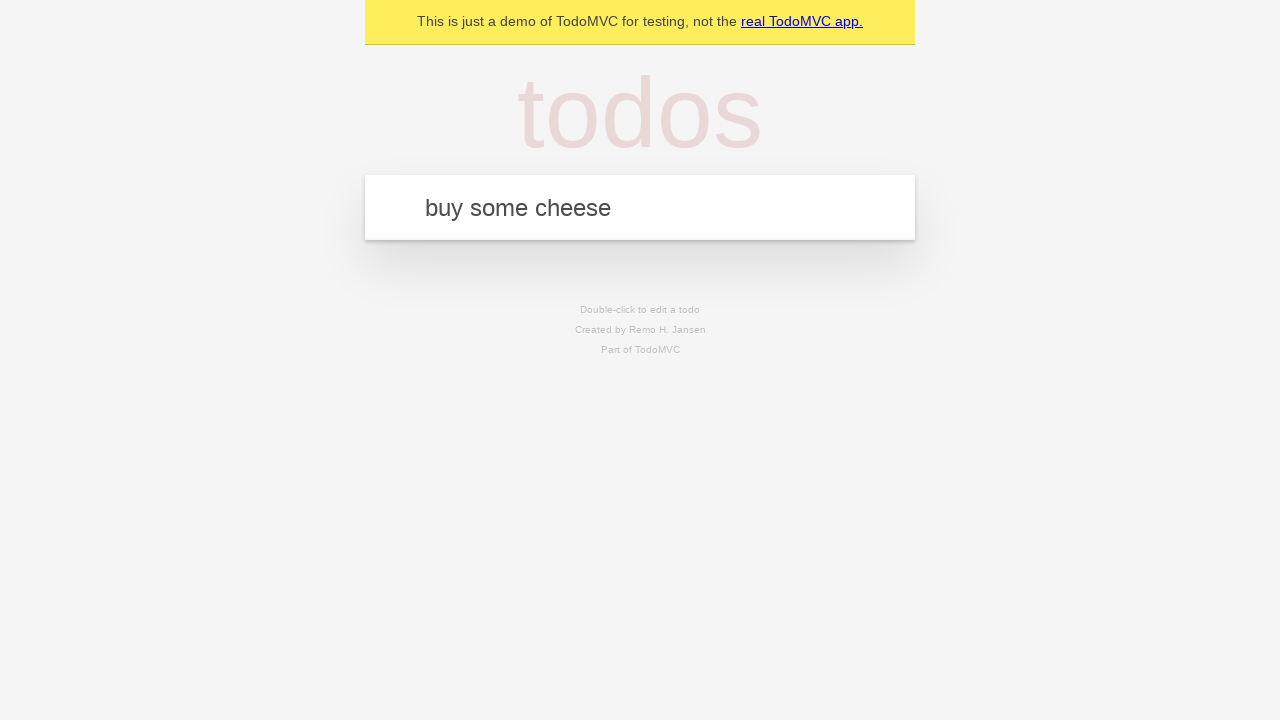

Pressed Enter to create first todo on internal:attr=[placeholder="What needs to be done?"i]
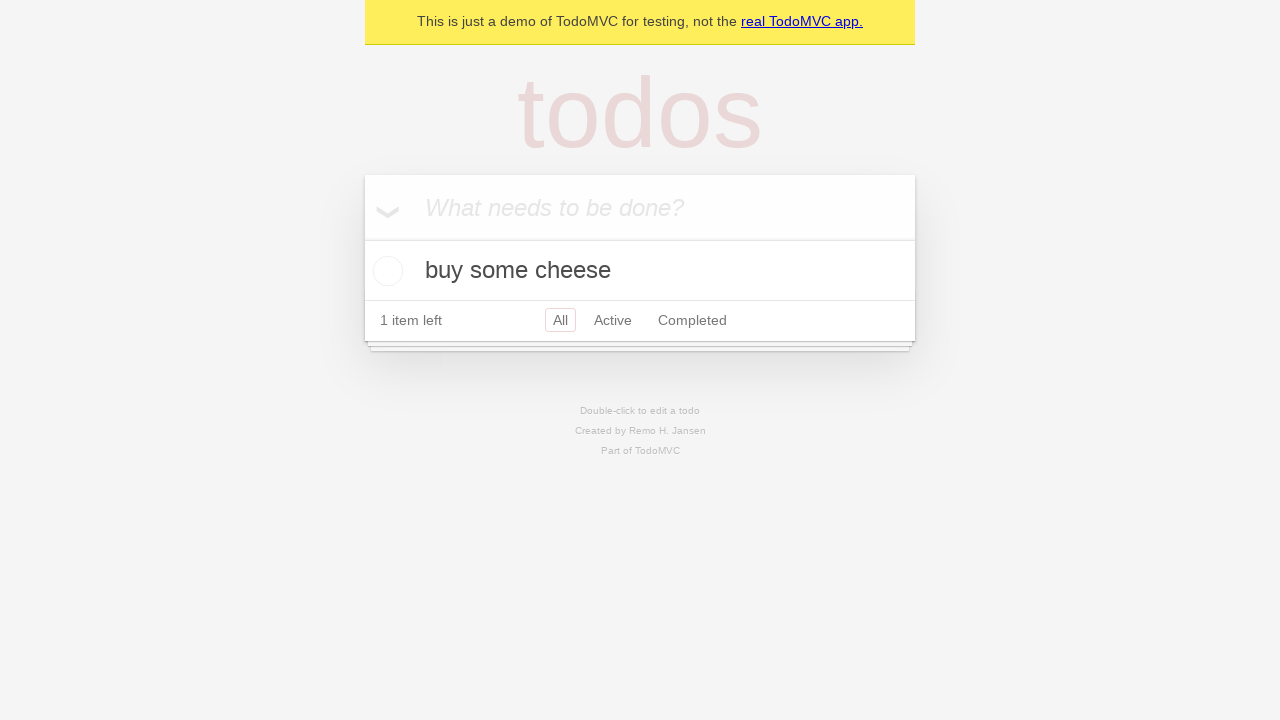

Filled todo input with 'feed the cat' on internal:attr=[placeholder="What needs to be done?"i]
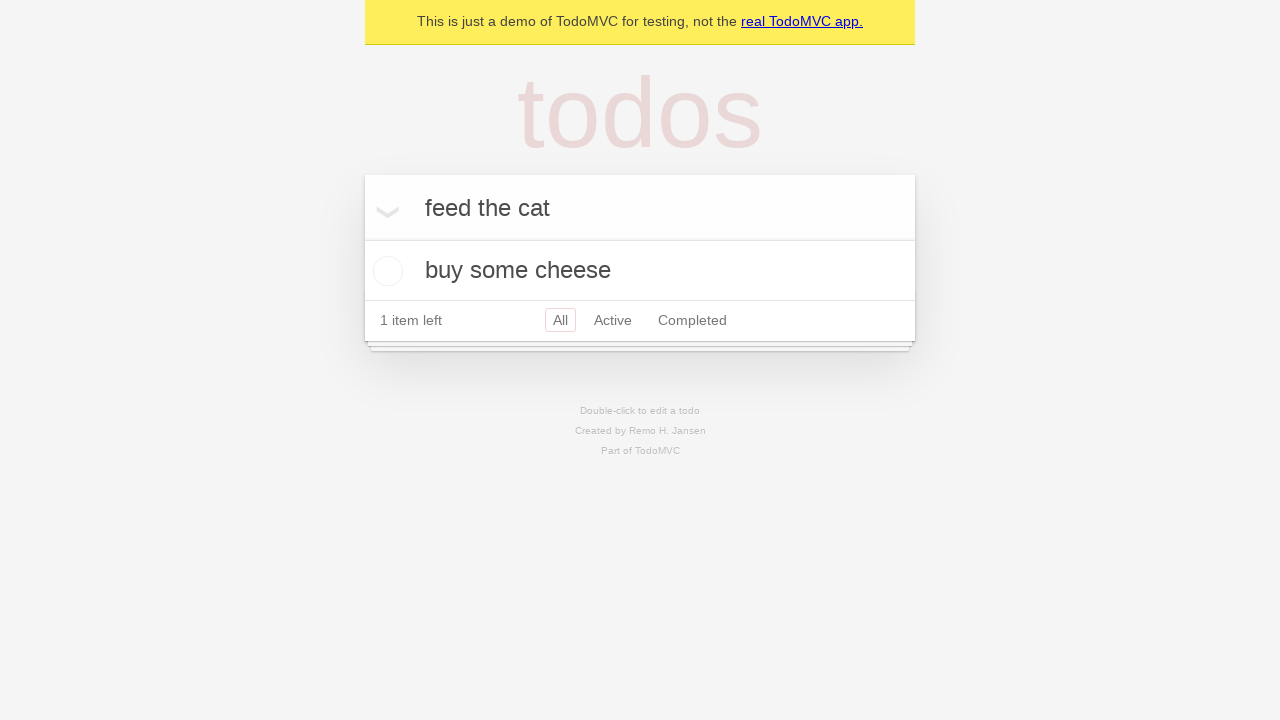

Pressed Enter to create second todo on internal:attr=[placeholder="What needs to be done?"i]
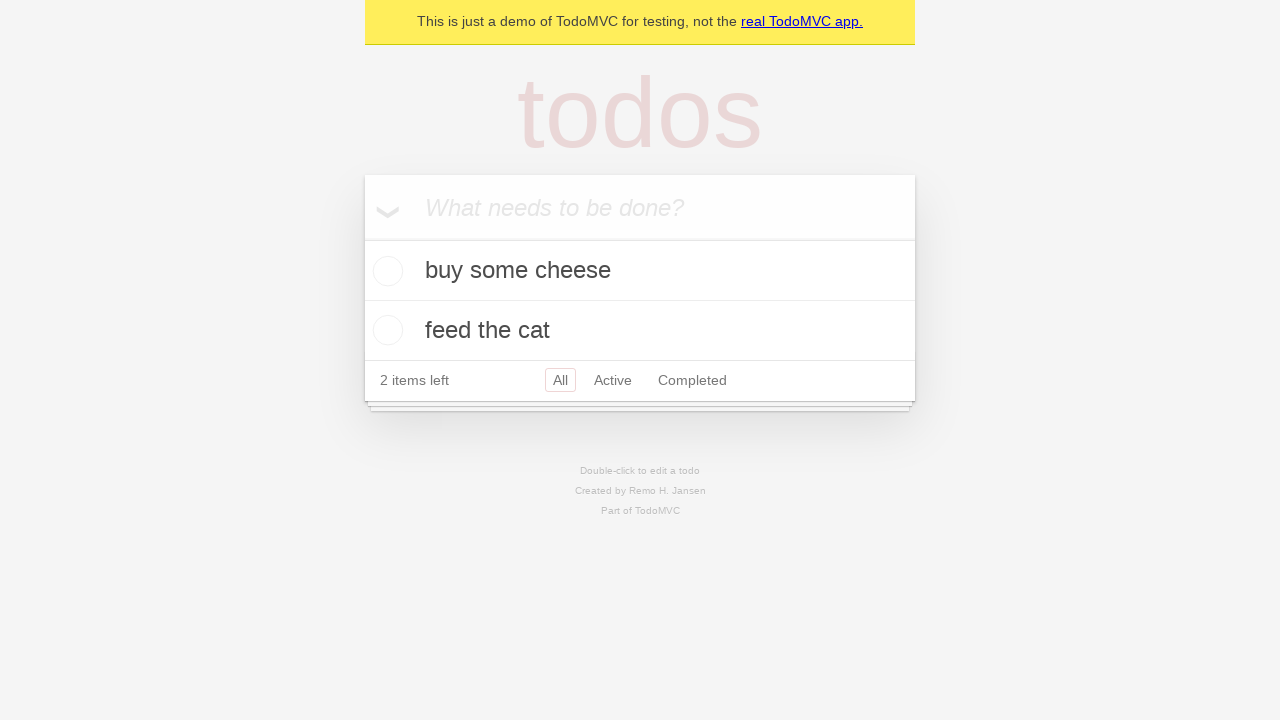

Filled todo input with 'book a doctors appointment' on internal:attr=[placeholder="What needs to be done?"i]
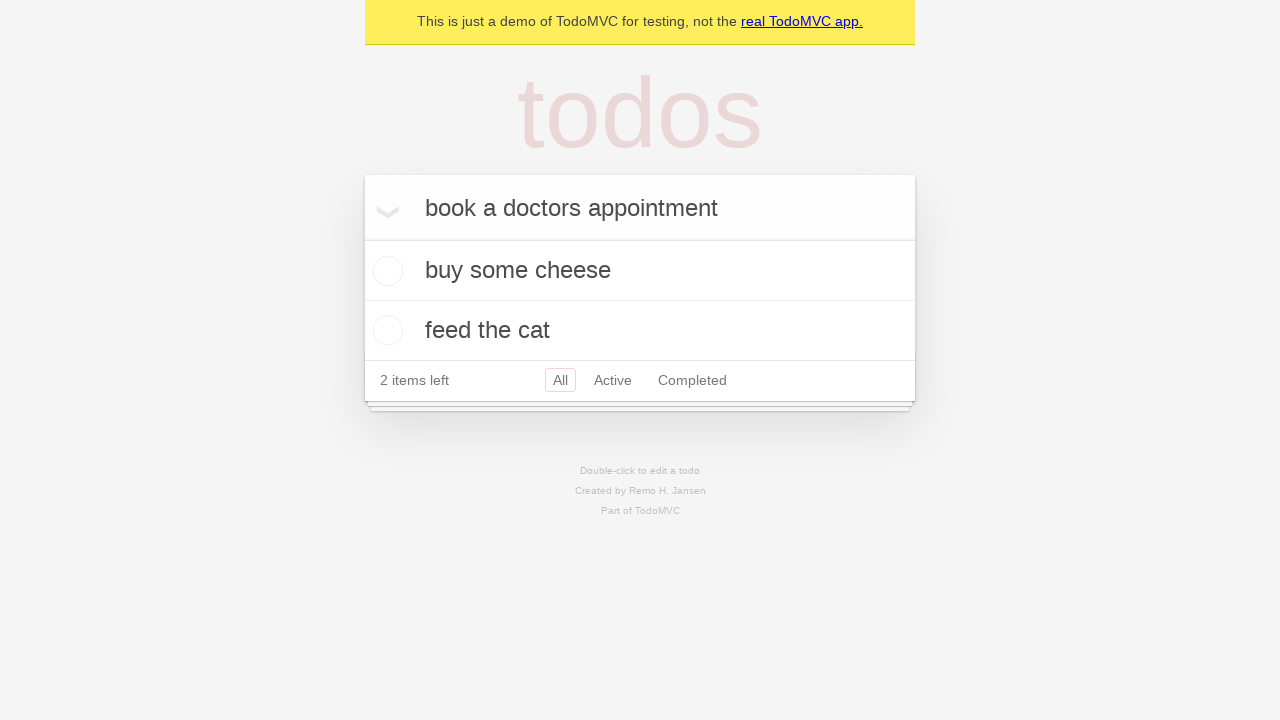

Pressed Enter to create third todo on internal:attr=[placeholder="What needs to be done?"i]
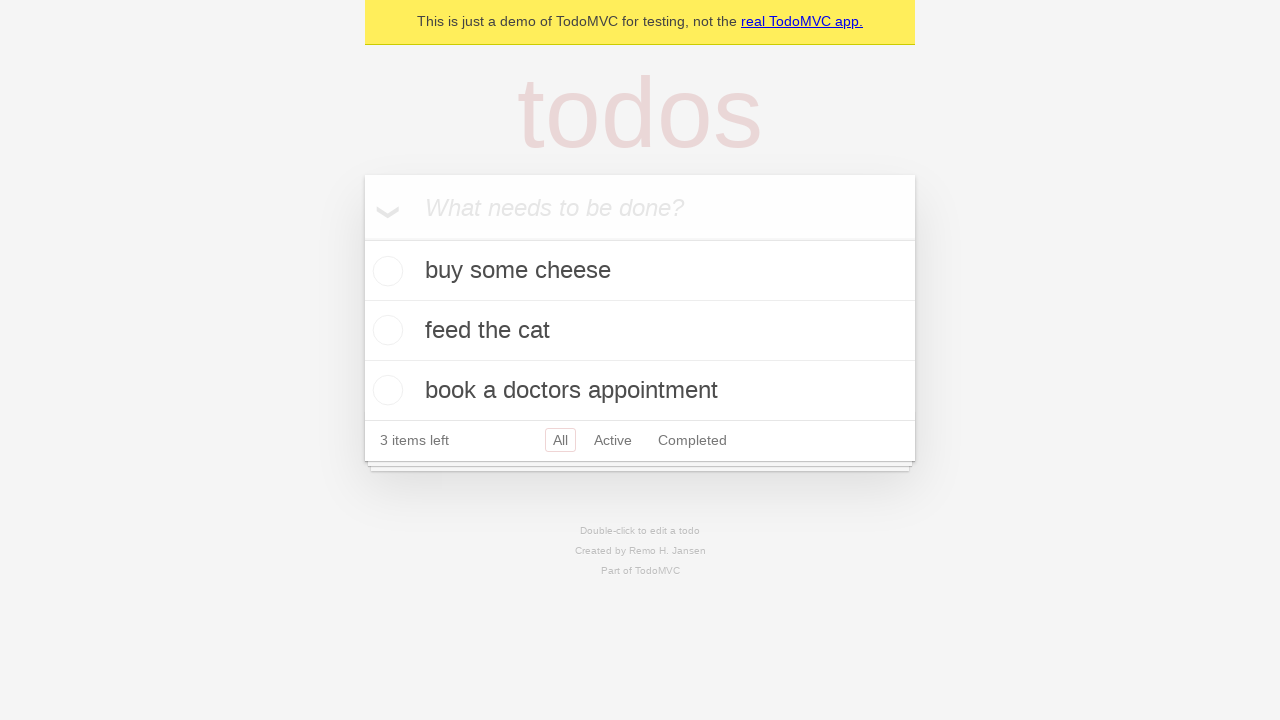

Waited for todos to be created and loaded
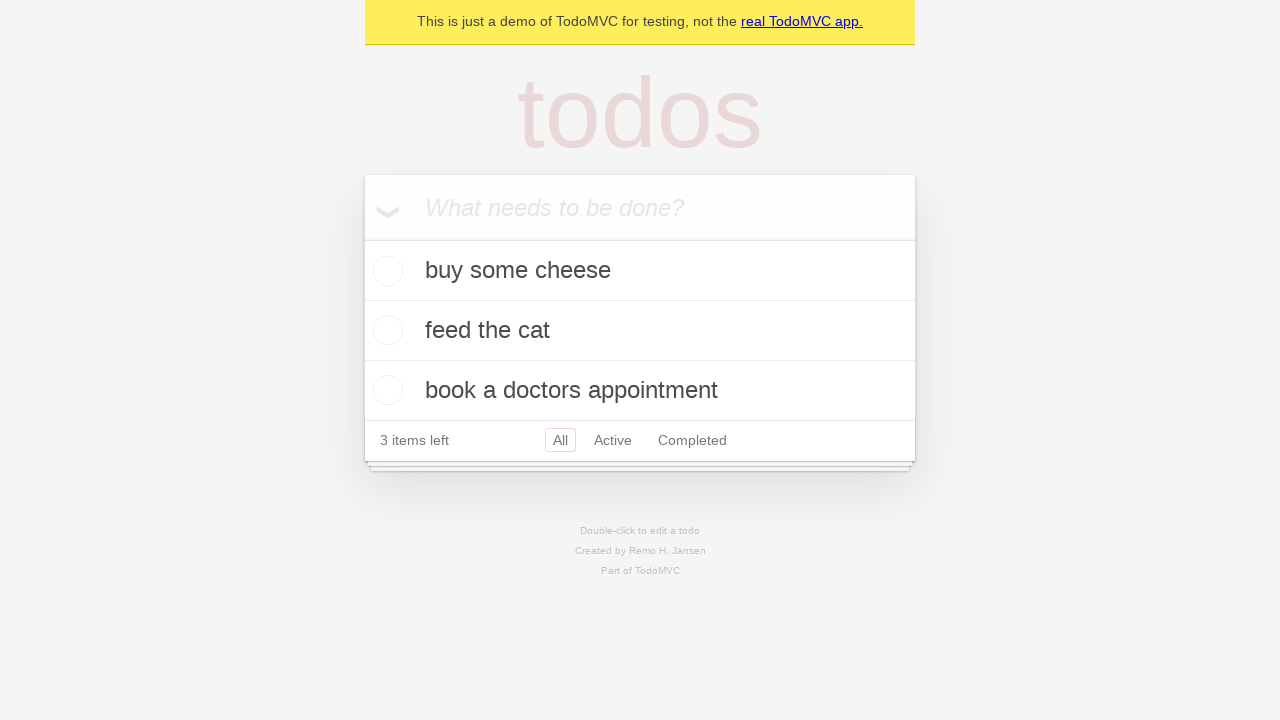

Checked the second todo item at (385, 330) on internal:testid=[data-testid="todo-item"s] >> nth=1 >> internal:role=checkbox
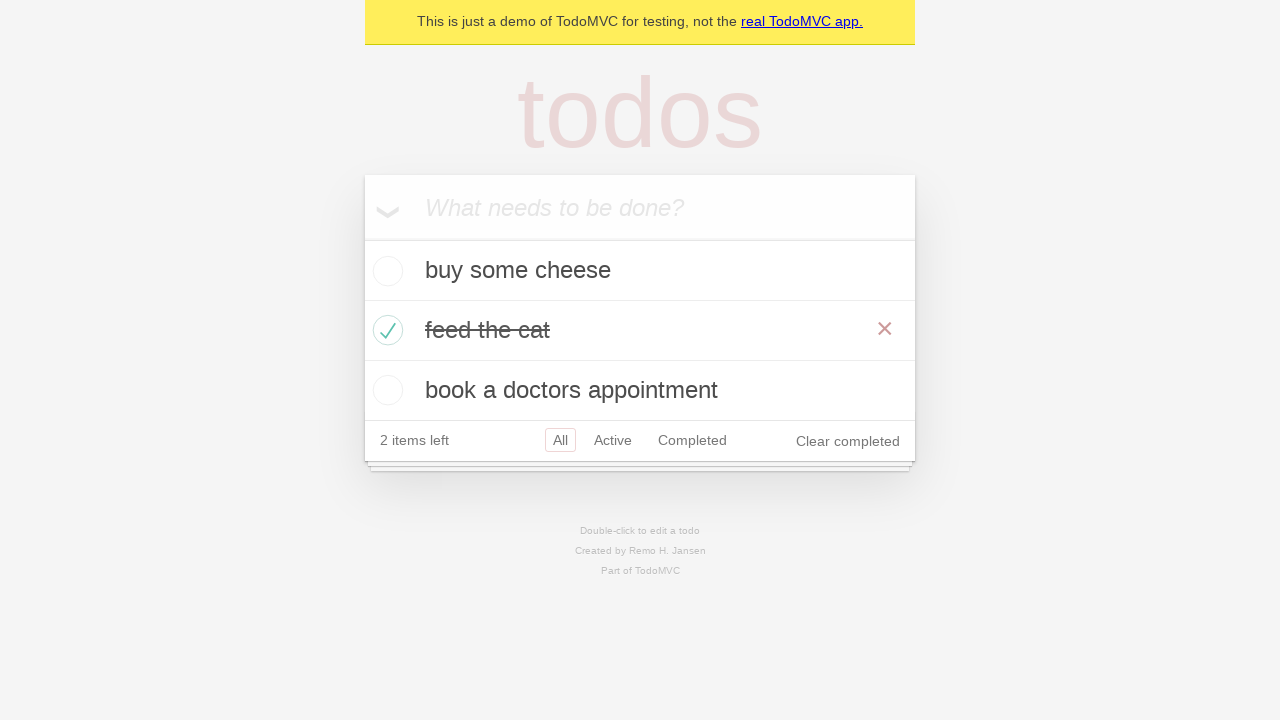

Clicked All filter link at (560, 440) on internal:role=link[name="All"i]
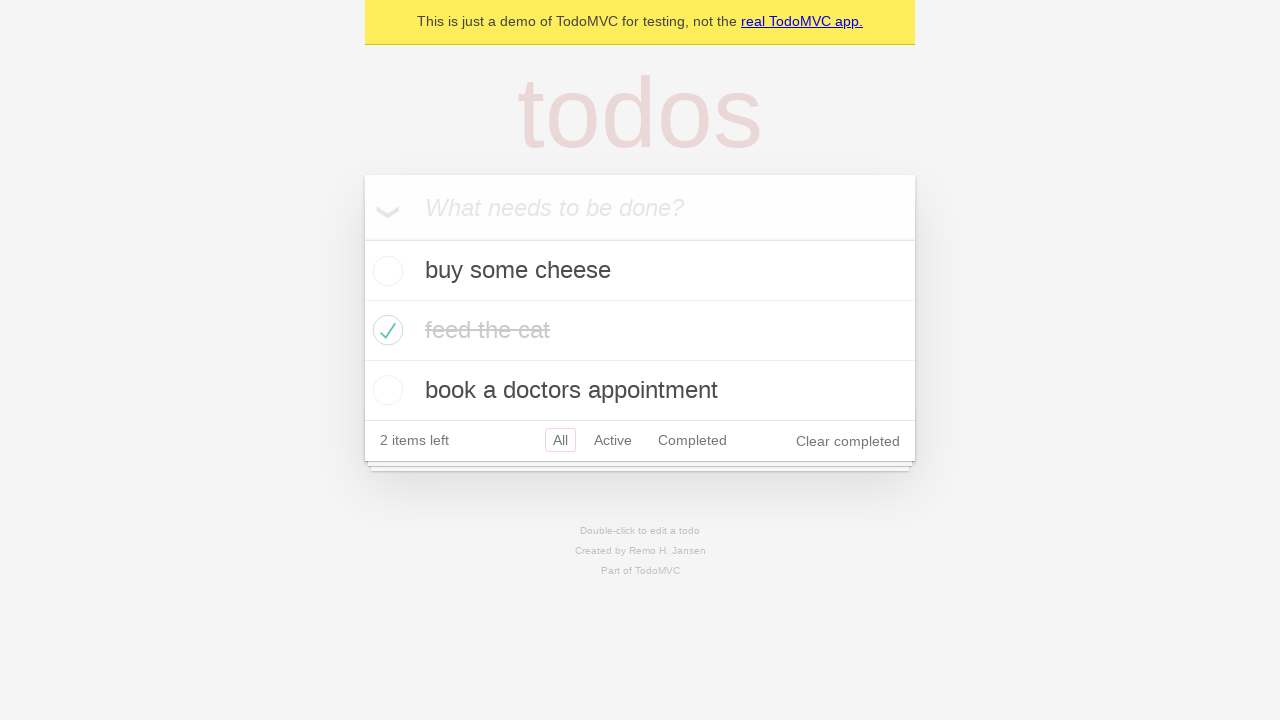

Clicked Active filter link at (613, 440) on internal:role=link[name="Active"i]
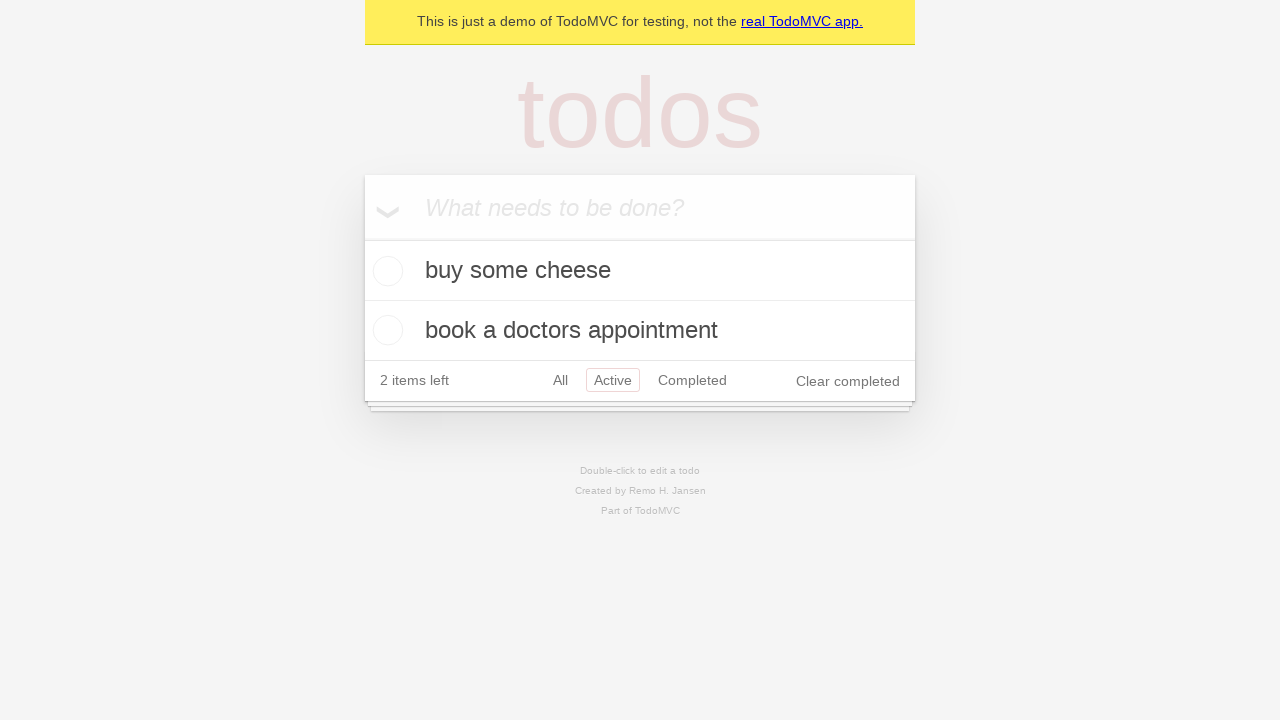

Clicked Completed filter link at (692, 380) on internal:role=link[name="Completed"i]
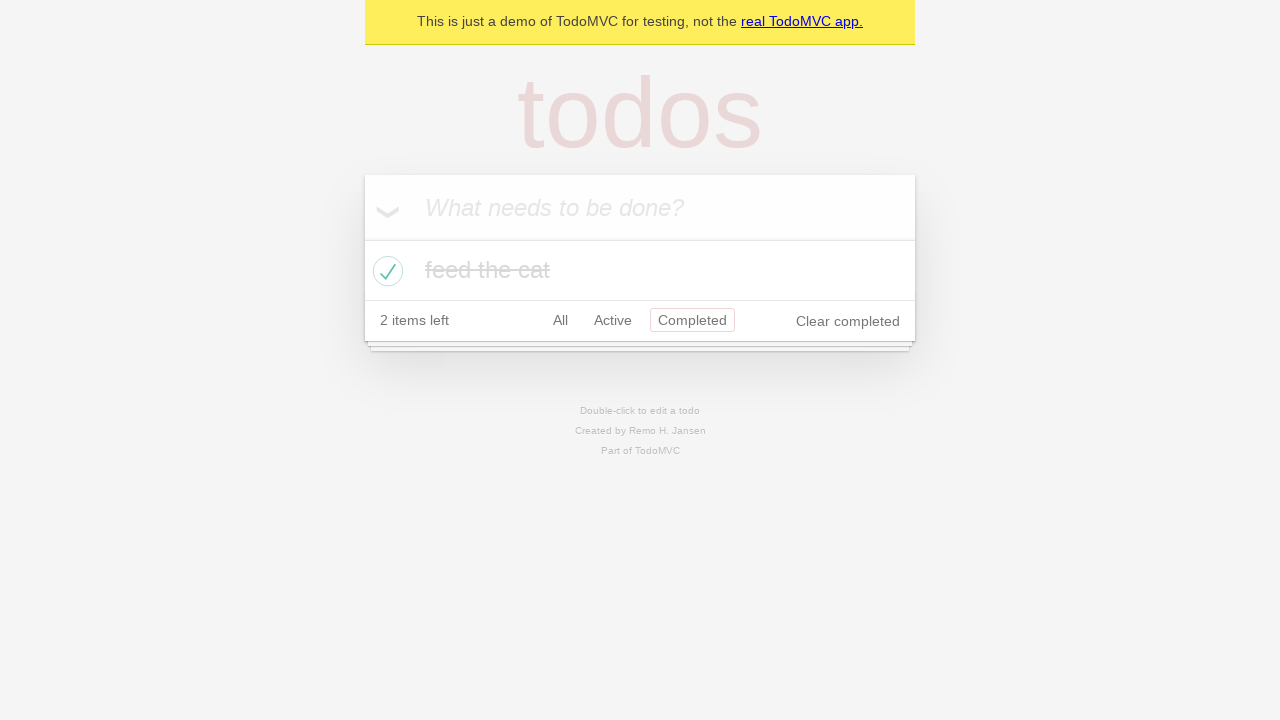

Navigated back to Active filter using browser back button
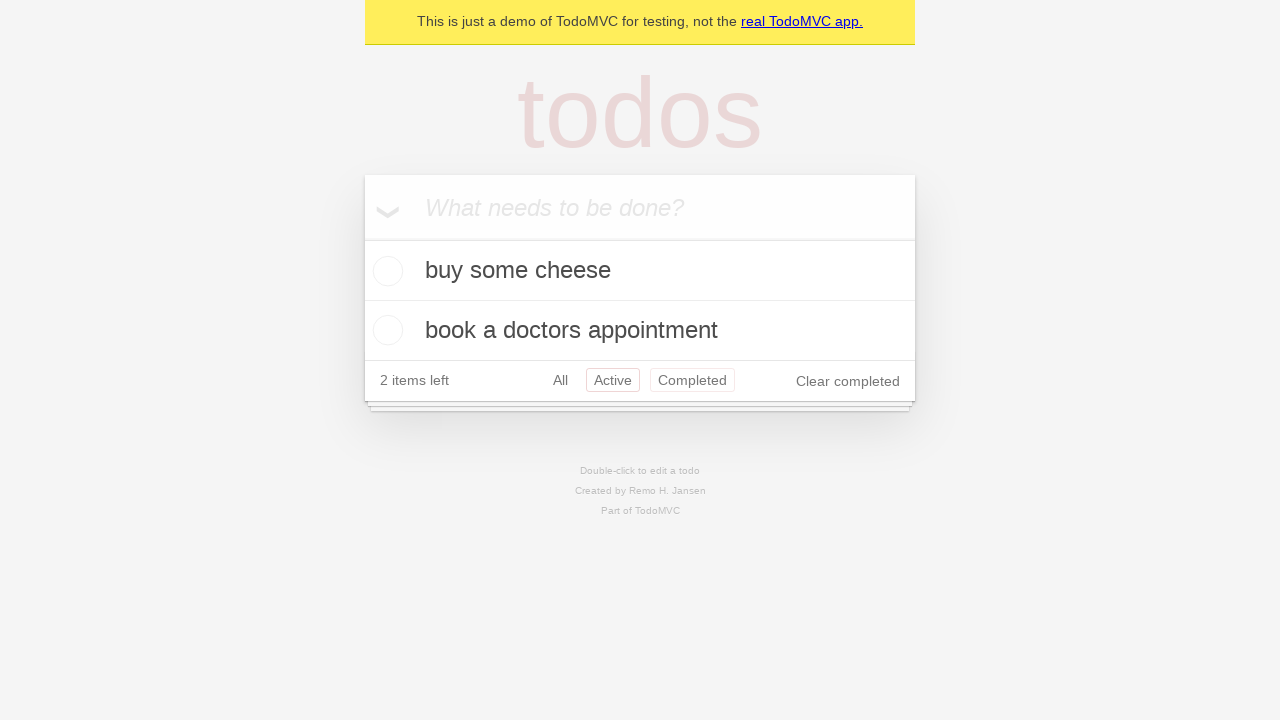

Navigated back to All filter using browser back button
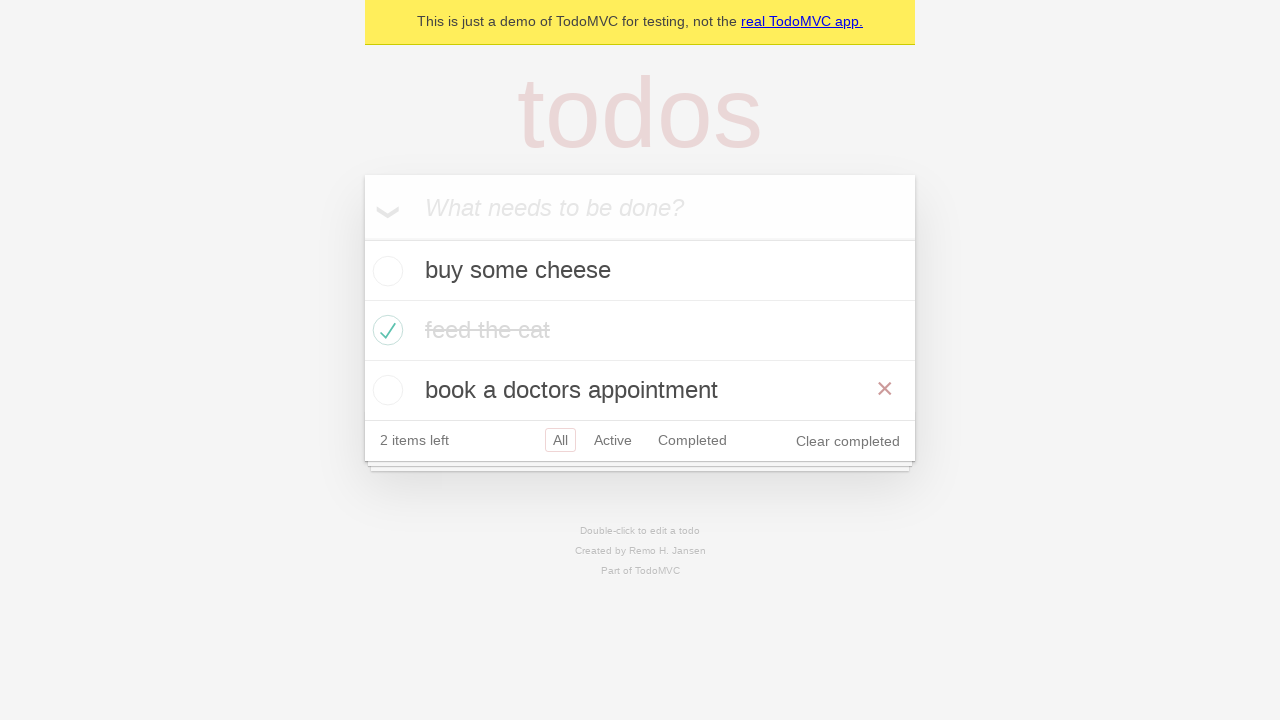

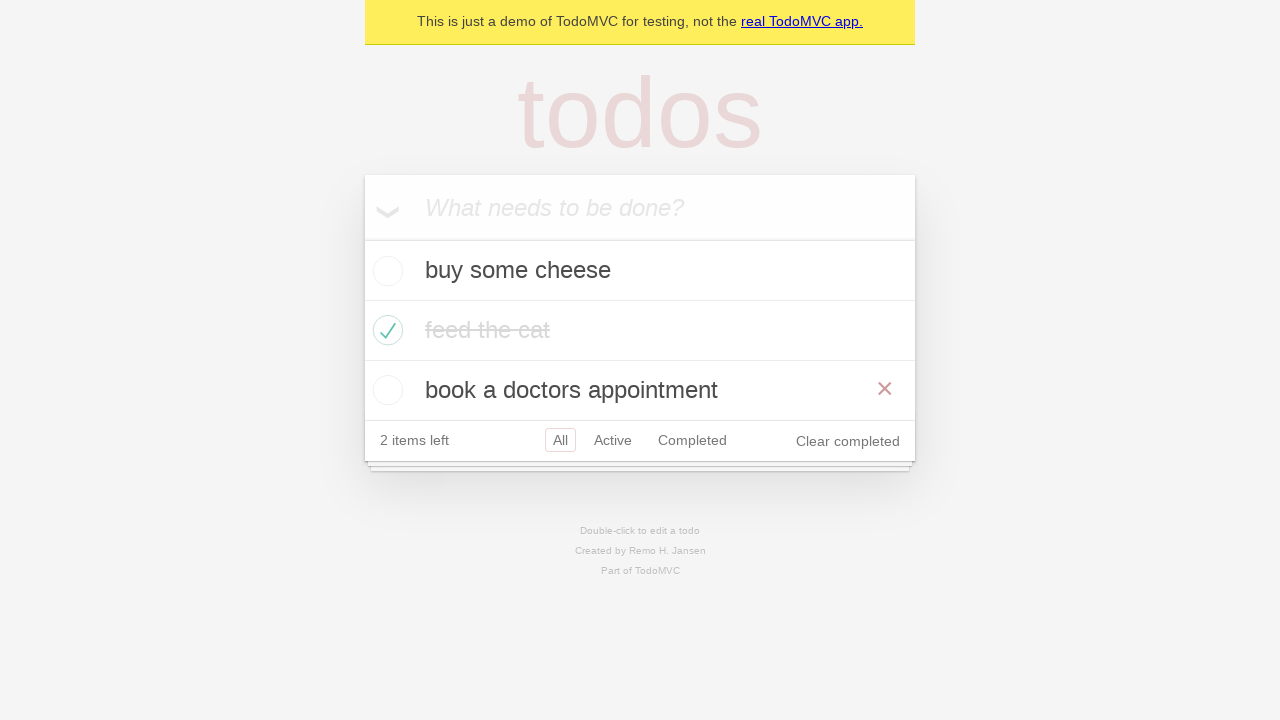